Tests jQuery UI slider functionality by clicking, holding, and dragging the slider handle to different positions

Starting URL: https://jqueryui.com/slider/

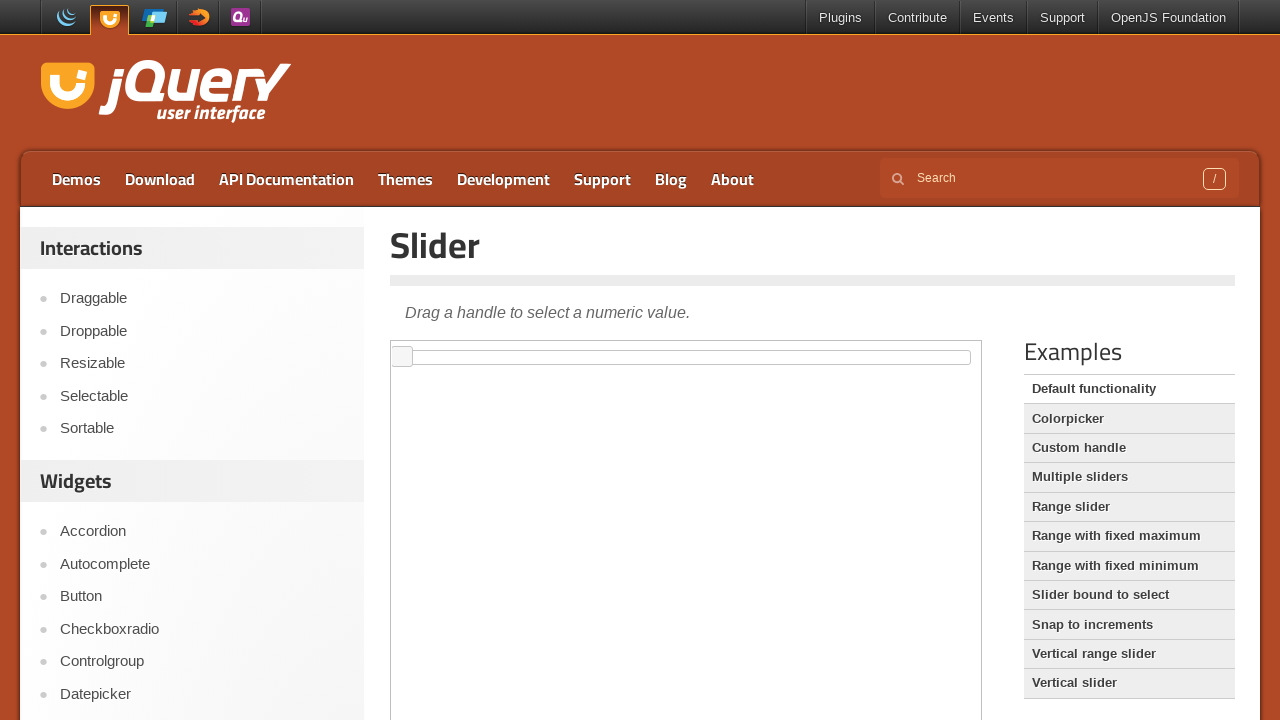

Located iframe containing jQuery UI slider
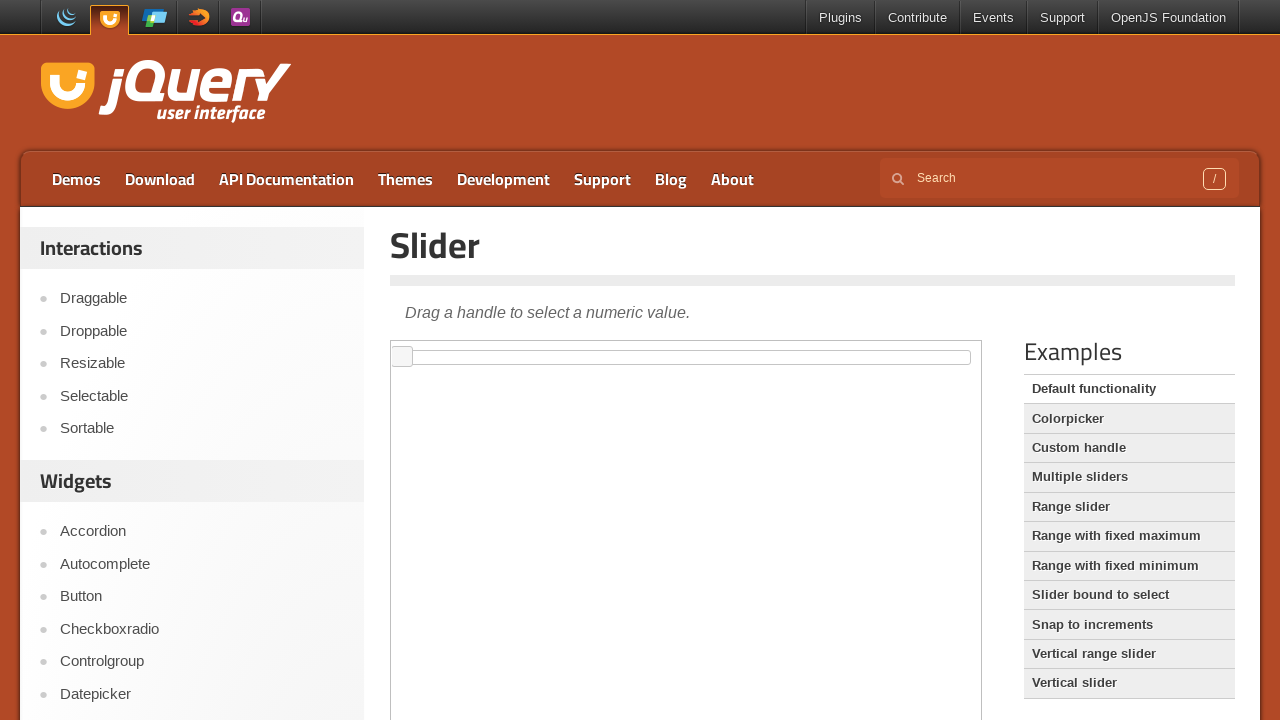

Located slider handle element
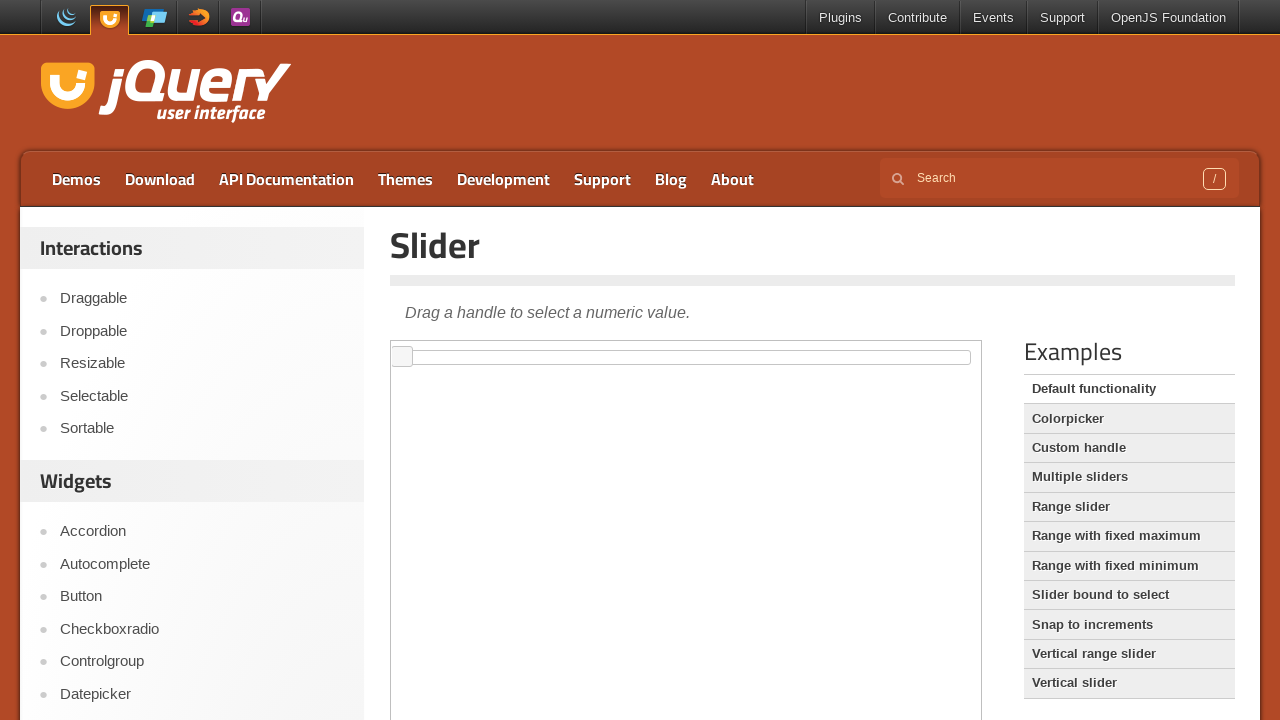

Dragged slider handle 150 pixels to the right at (543, 347)
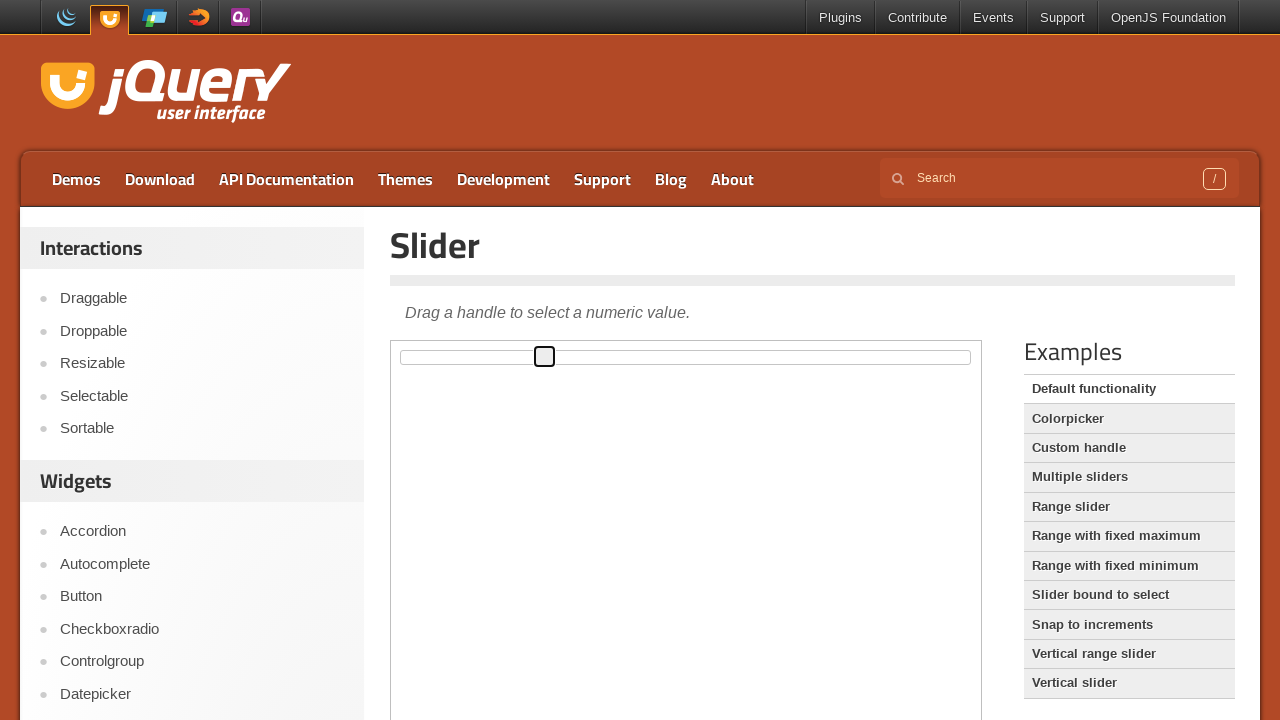

Retrieved bounding box of slider handle
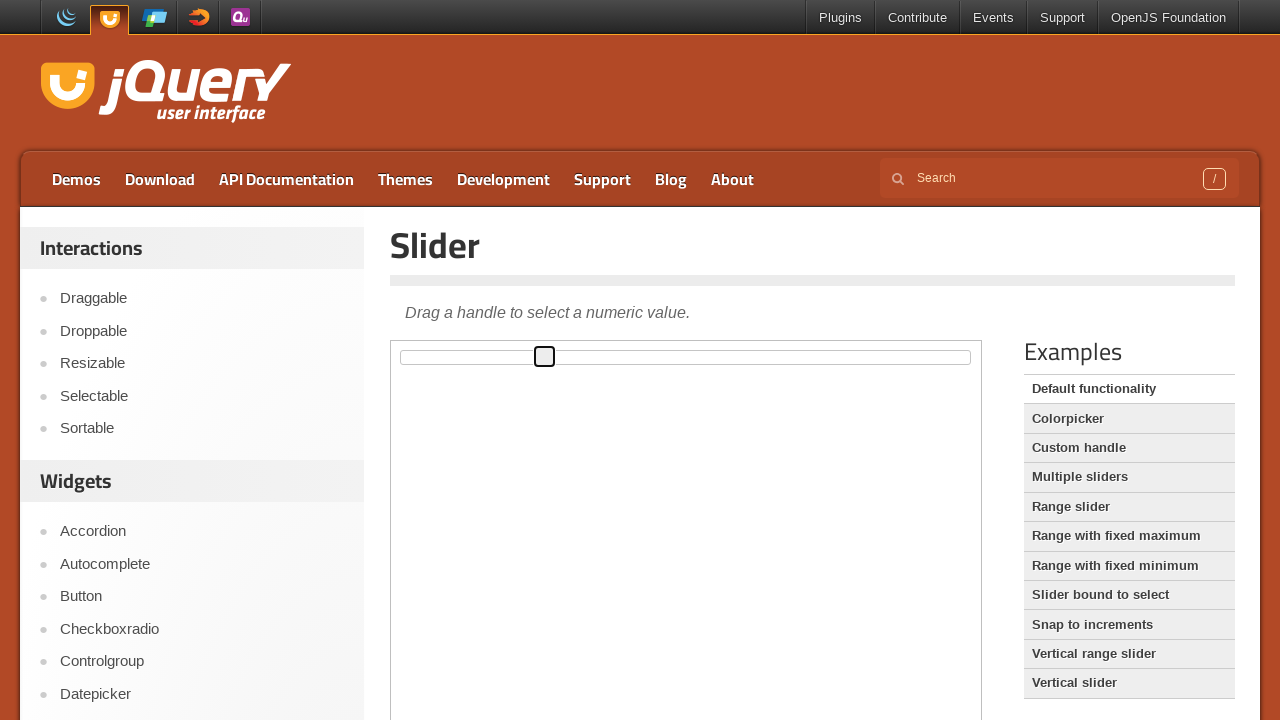

Moved mouse to center of slider handle at (544, 357)
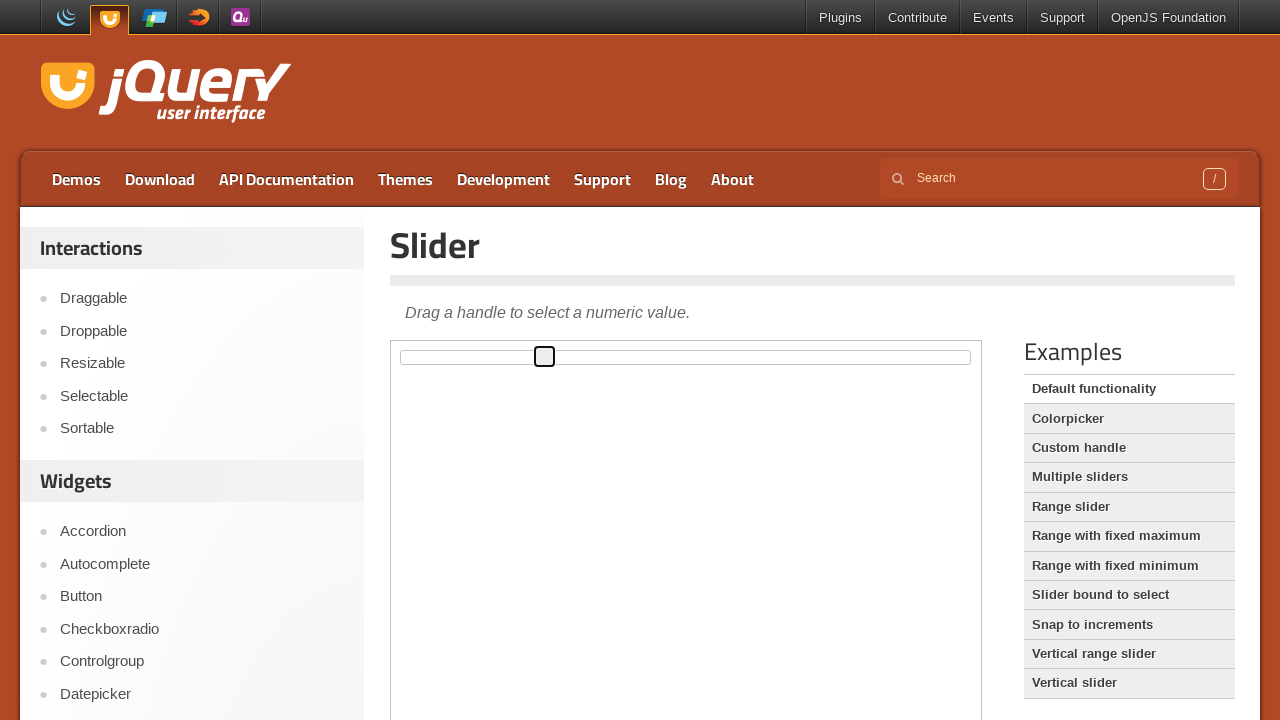

Pressed mouse button down on slider handle at (544, 357)
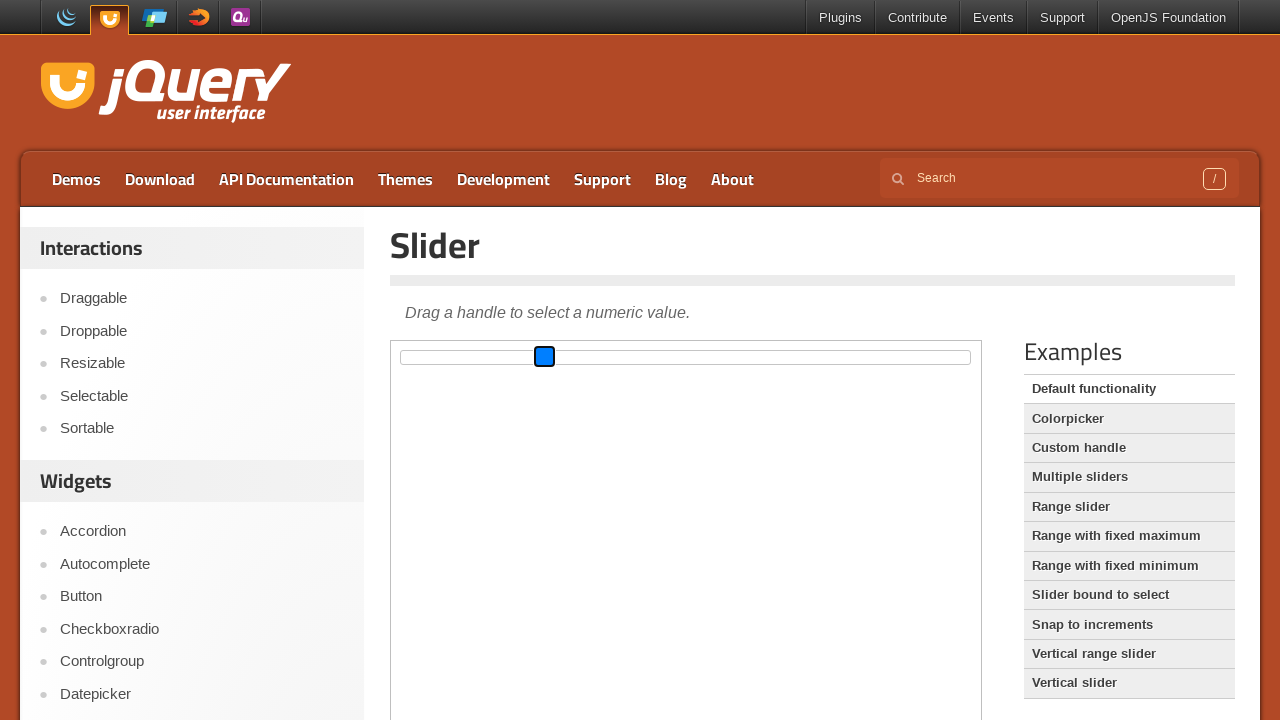

Dragged slider handle 100 pixels to the left at (444, 357)
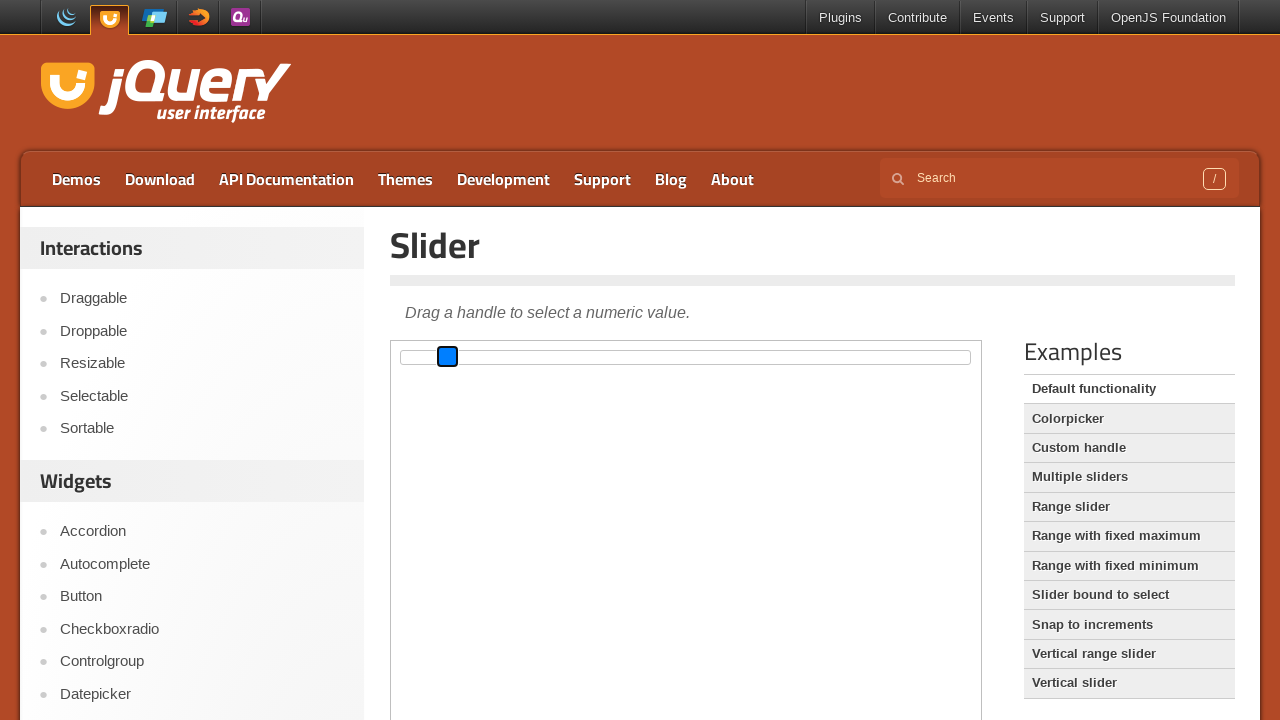

Released mouse button after dragging slider handle at (444, 357)
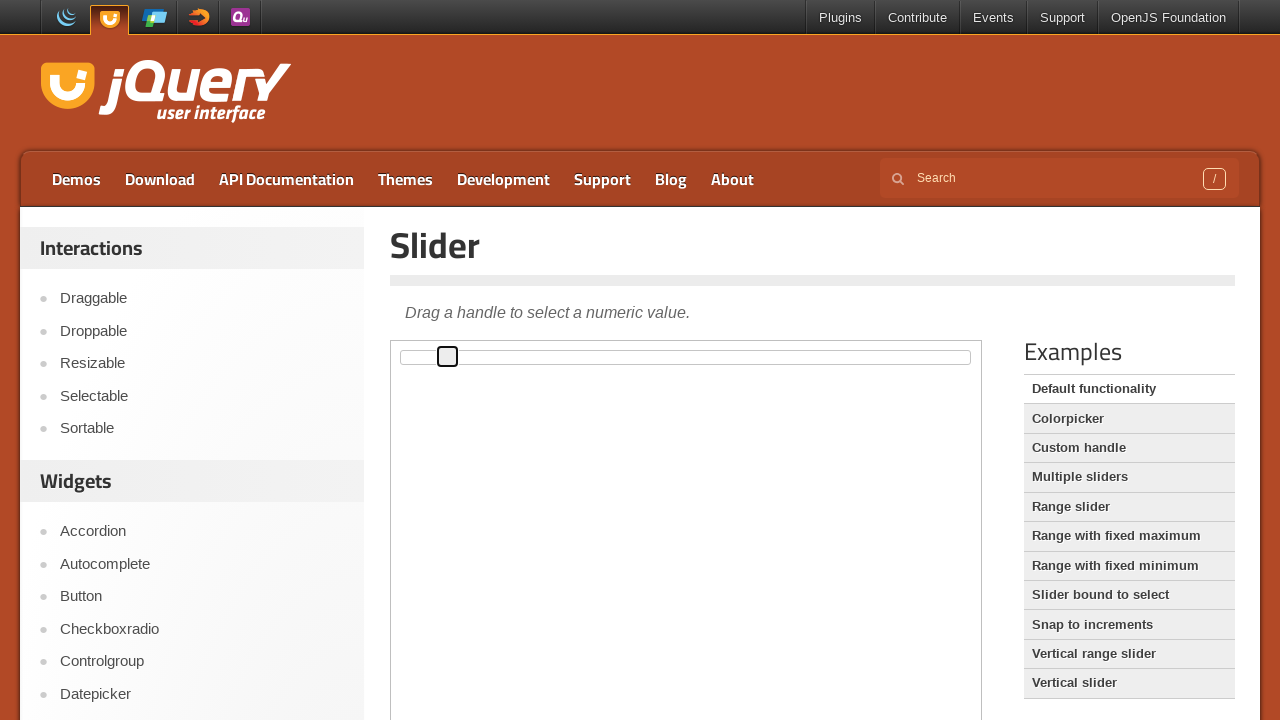

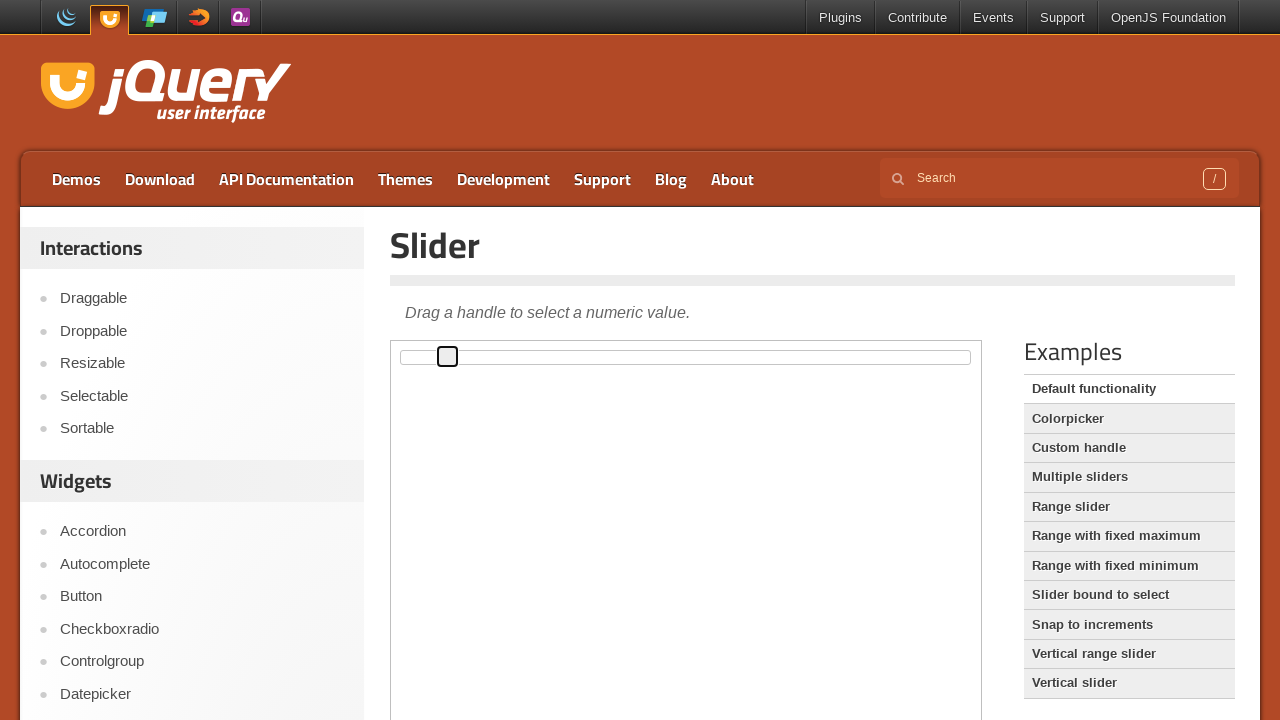